Tests keyboard and mouse interactions on a registration form, including arrow key navigation, text input with backspace, right-click, double-click, and scrolling to elements

Starting URL: https://naveenautomationlabs.com/opencart/index.php?route=account/register

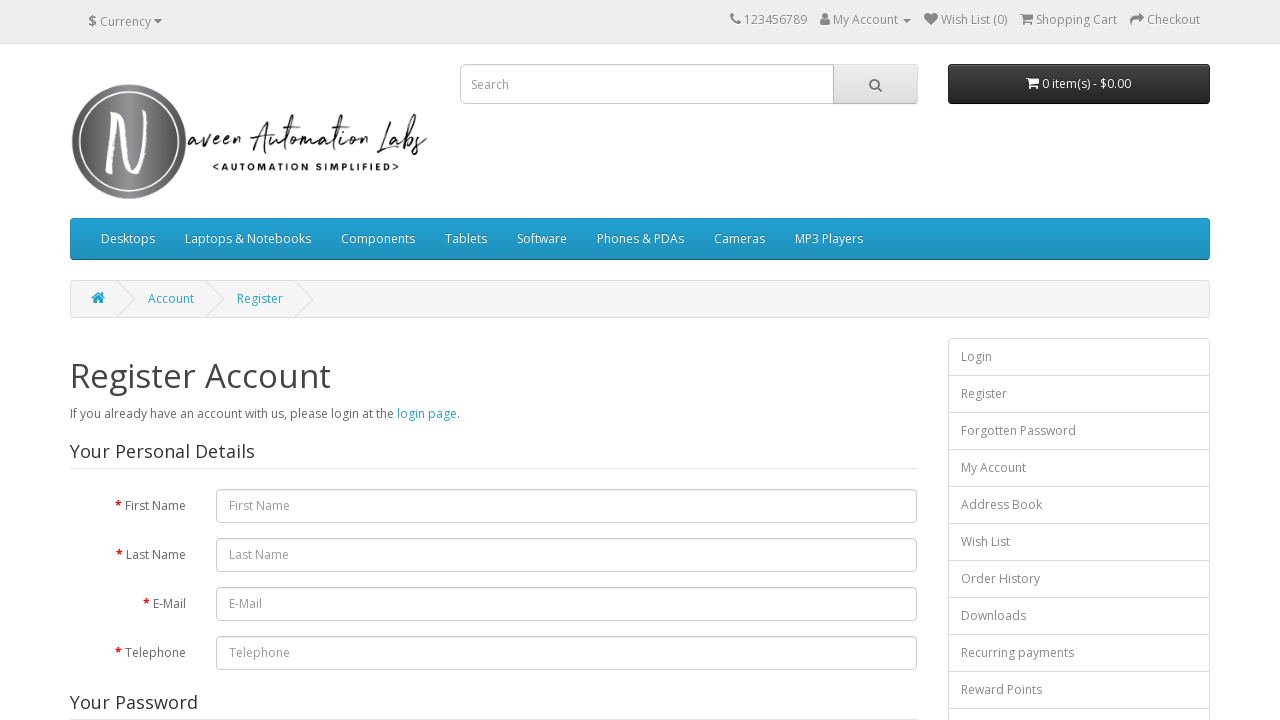

Pressed ArrowDown key to navigate registration form
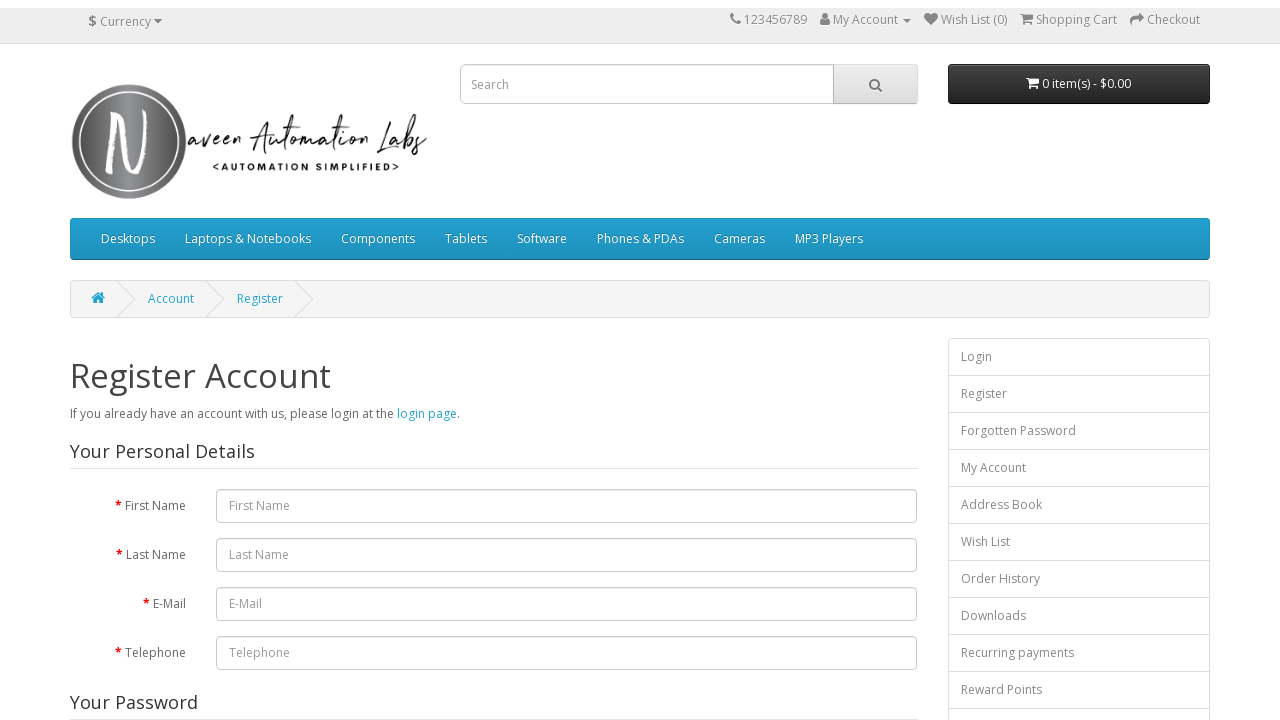

Pressed ArrowDown key again to continue navigation
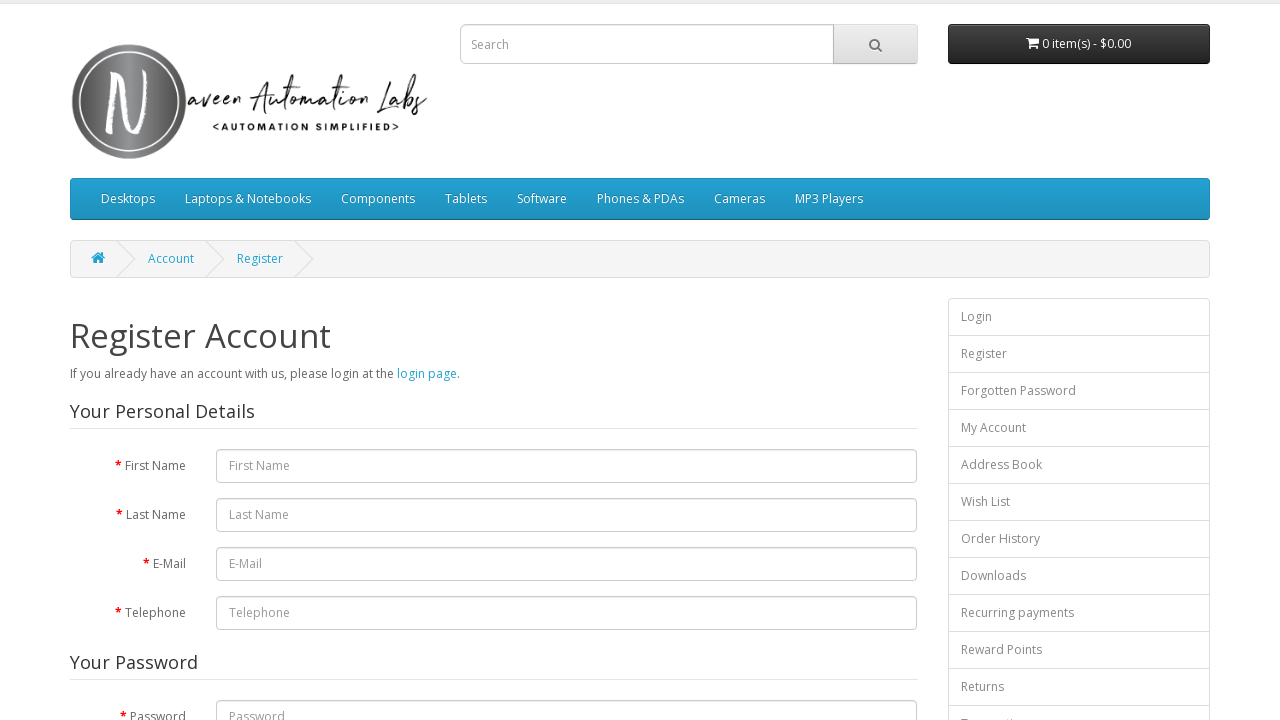

Pressed Space key
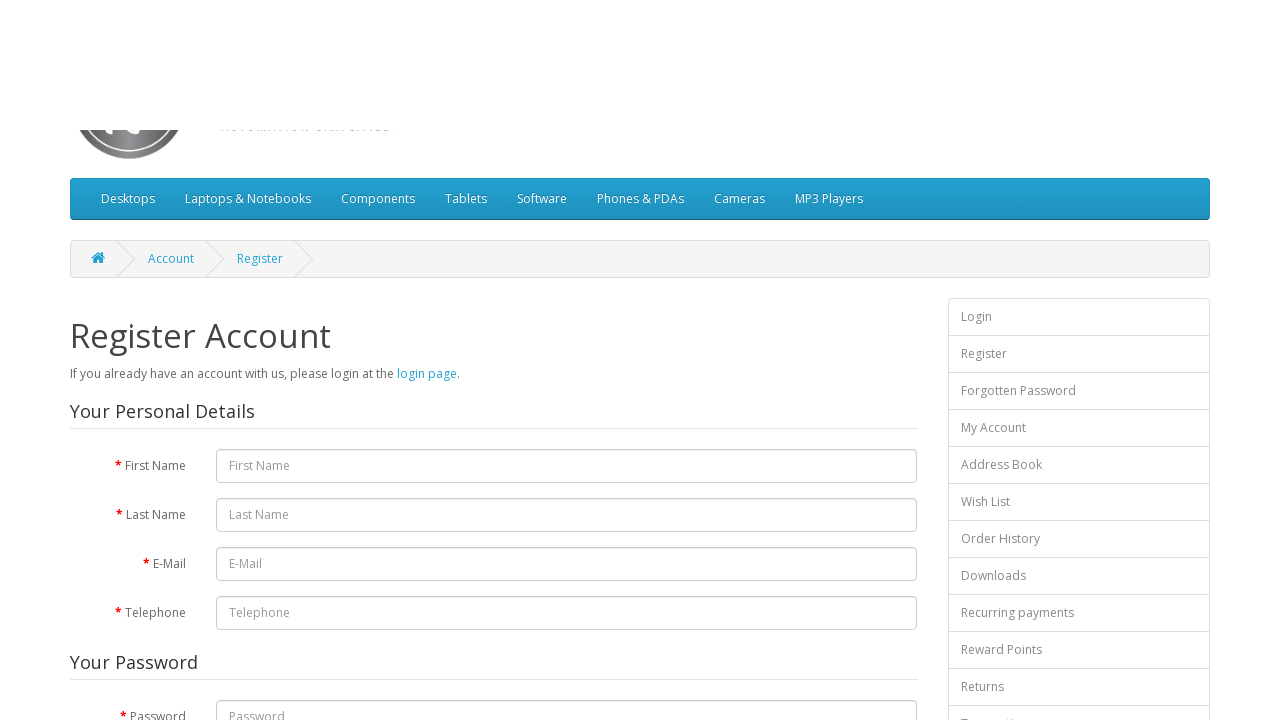

Waited 2 seconds for page to be ready
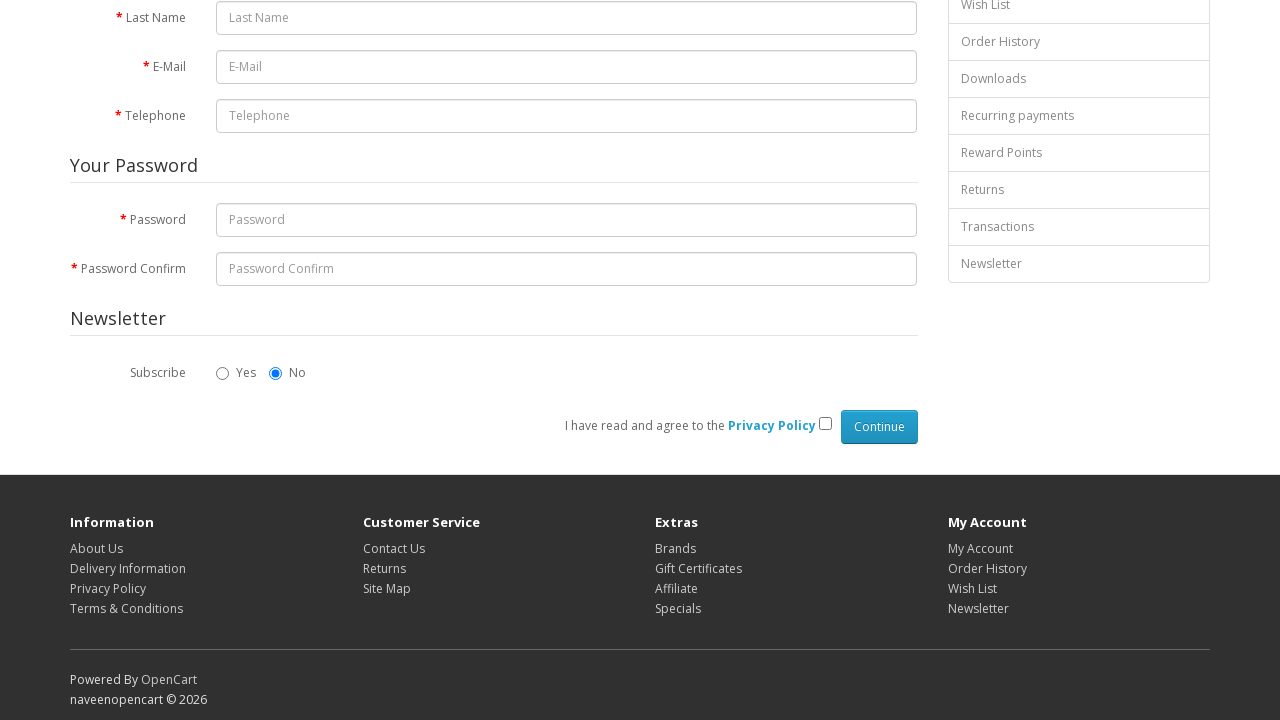

Filled first name field with 'aditya' on //input[@type='text' and @name='firstname']
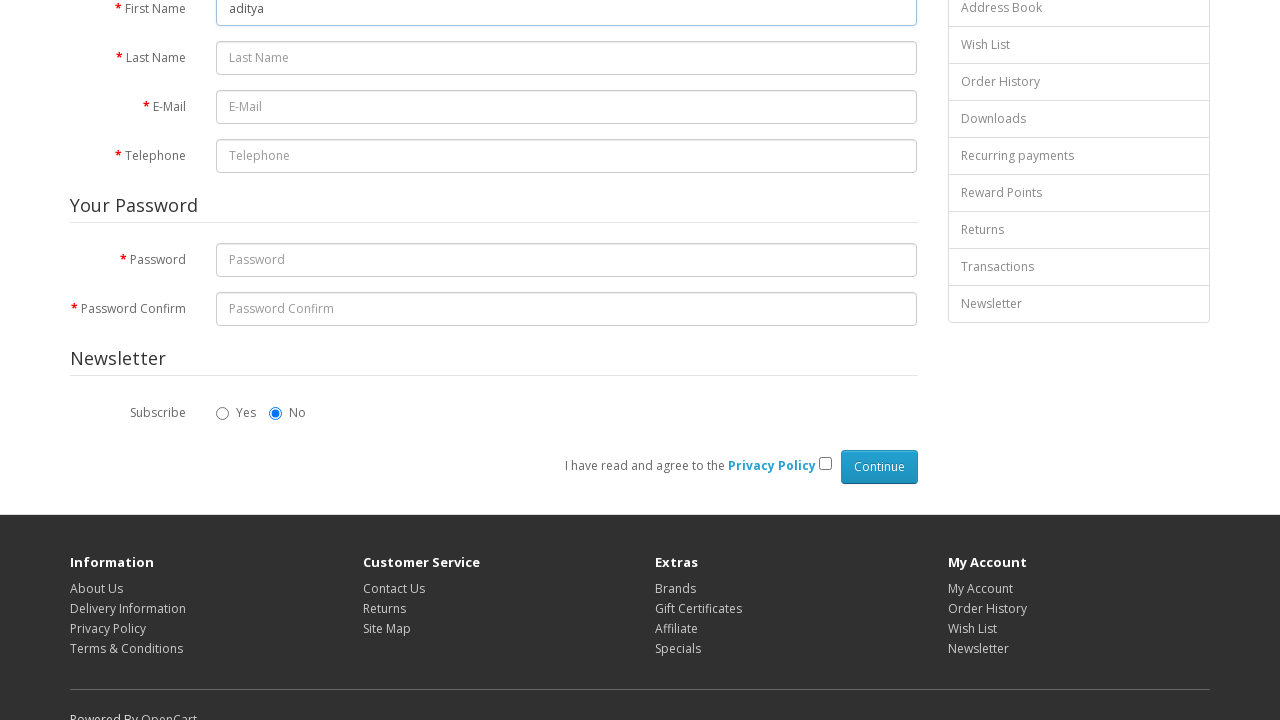

Pressed Backspace to remove last character from first name
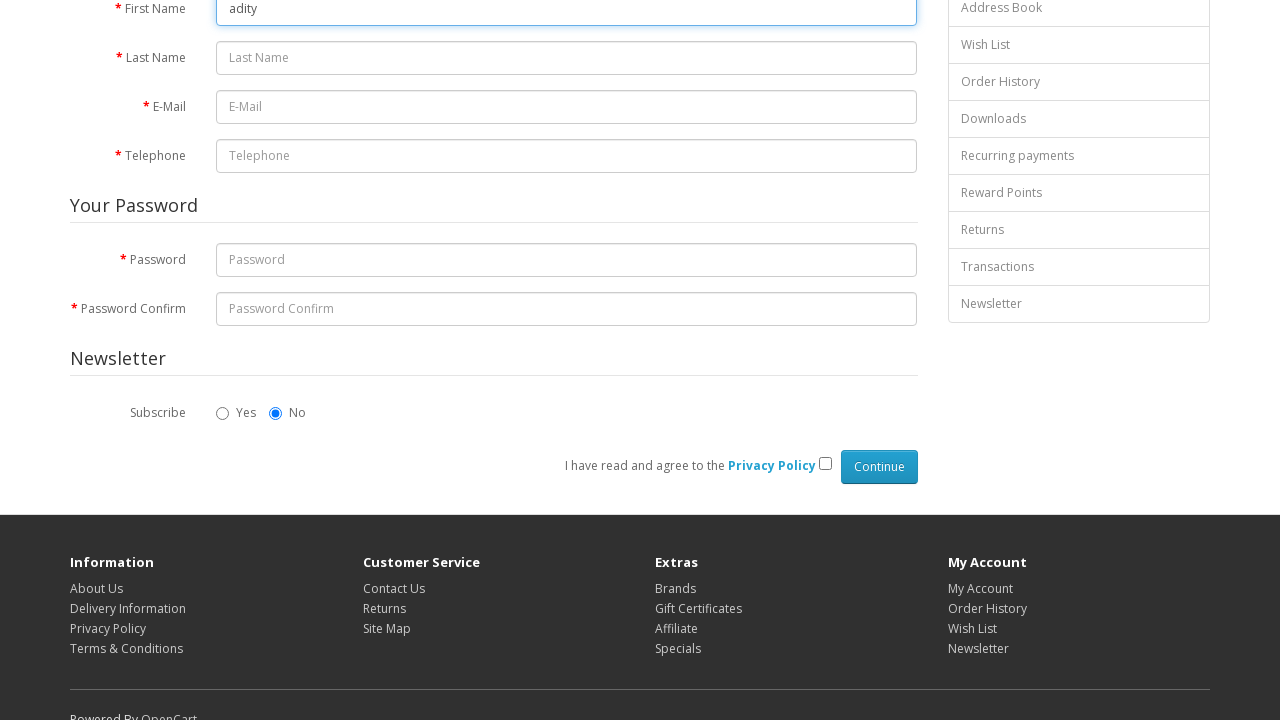

Right-clicked on first name label at (128, 14) on label[for='input-firstname']
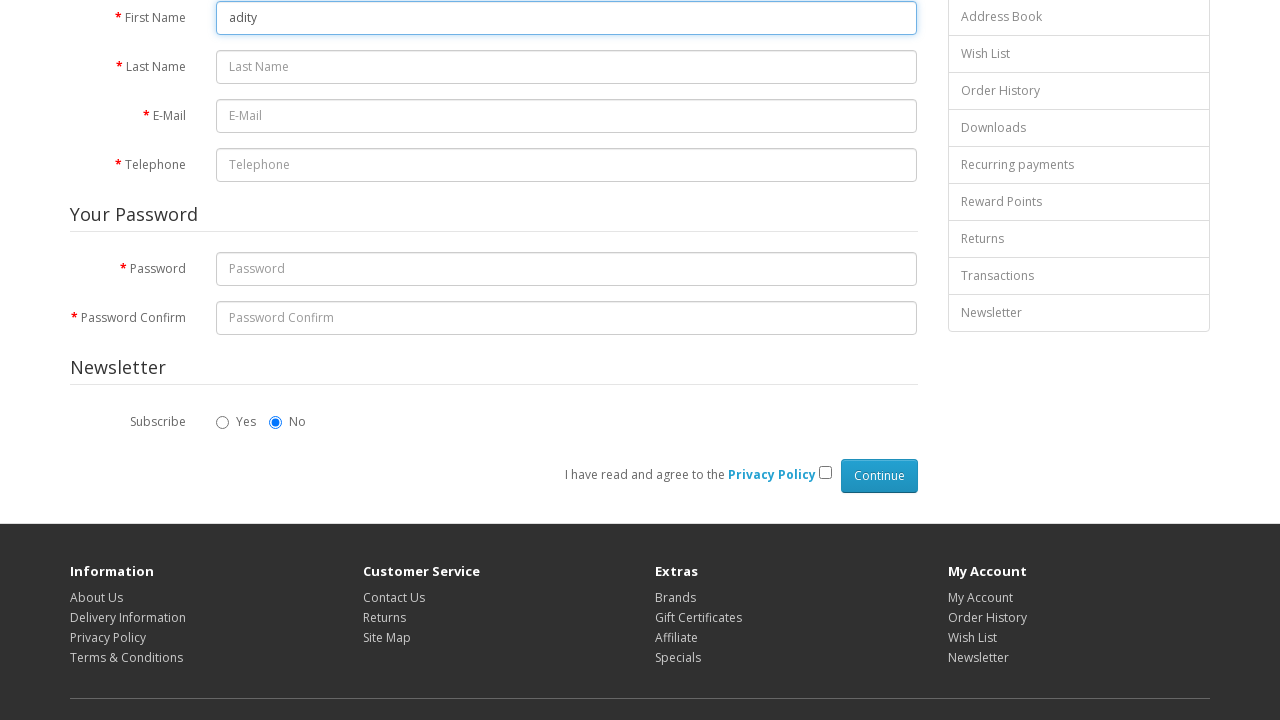

Double-clicked on first name label at (128, 14) on label[for='input-firstname']
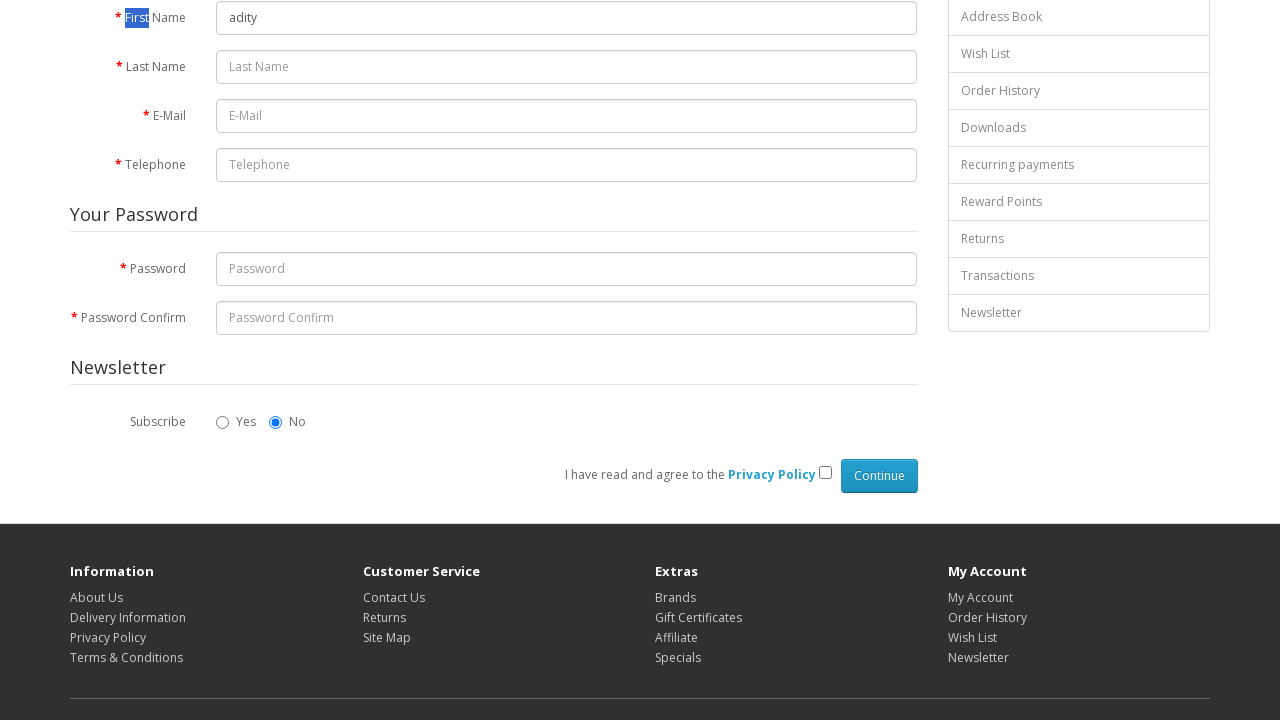

Scrolled to Continue button to bring it into view
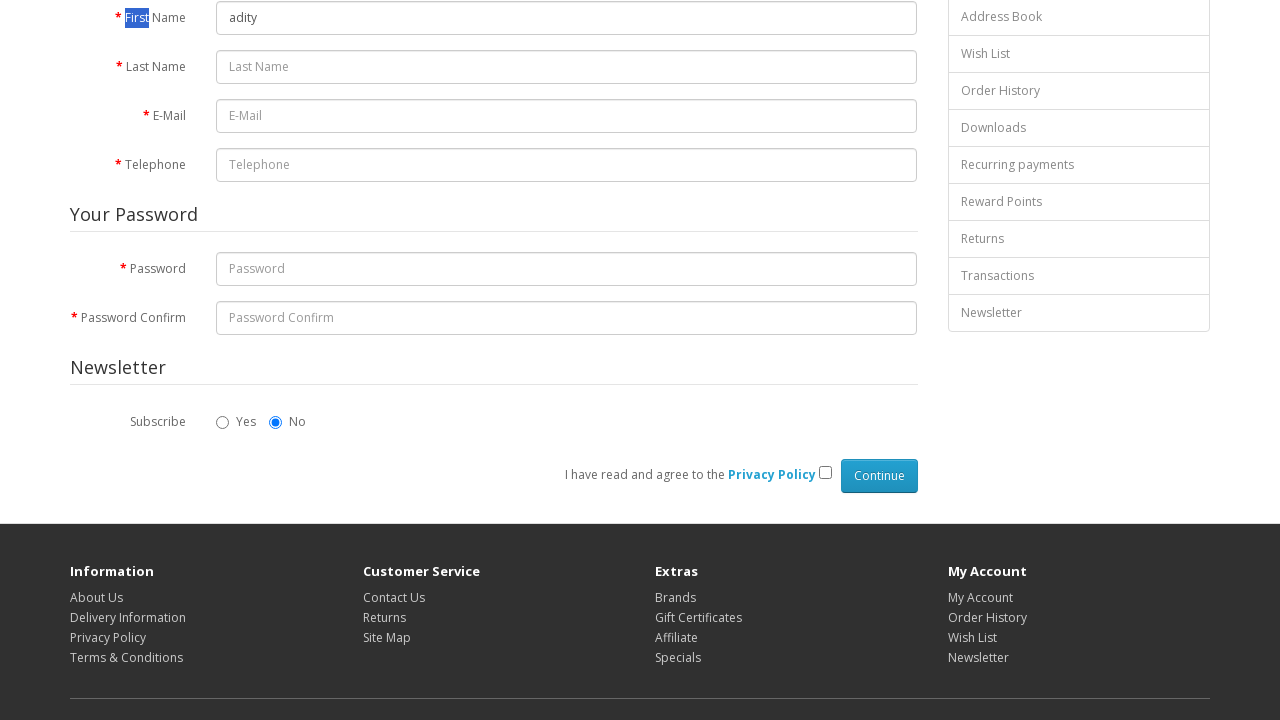

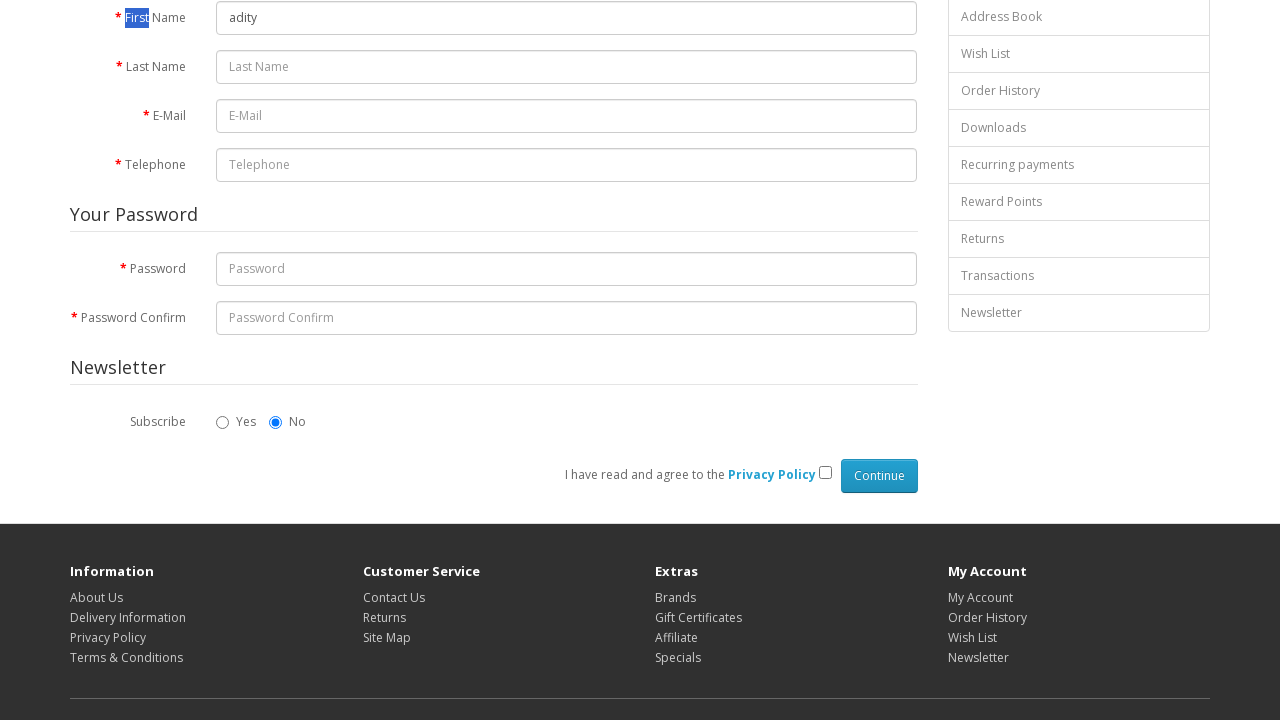